Tests JavaScript alert handling by clicking a button that triggers an alert and then accepting/dismissing the alert dialog

Starting URL: http://sahitest.com/demo/alertTest.htm

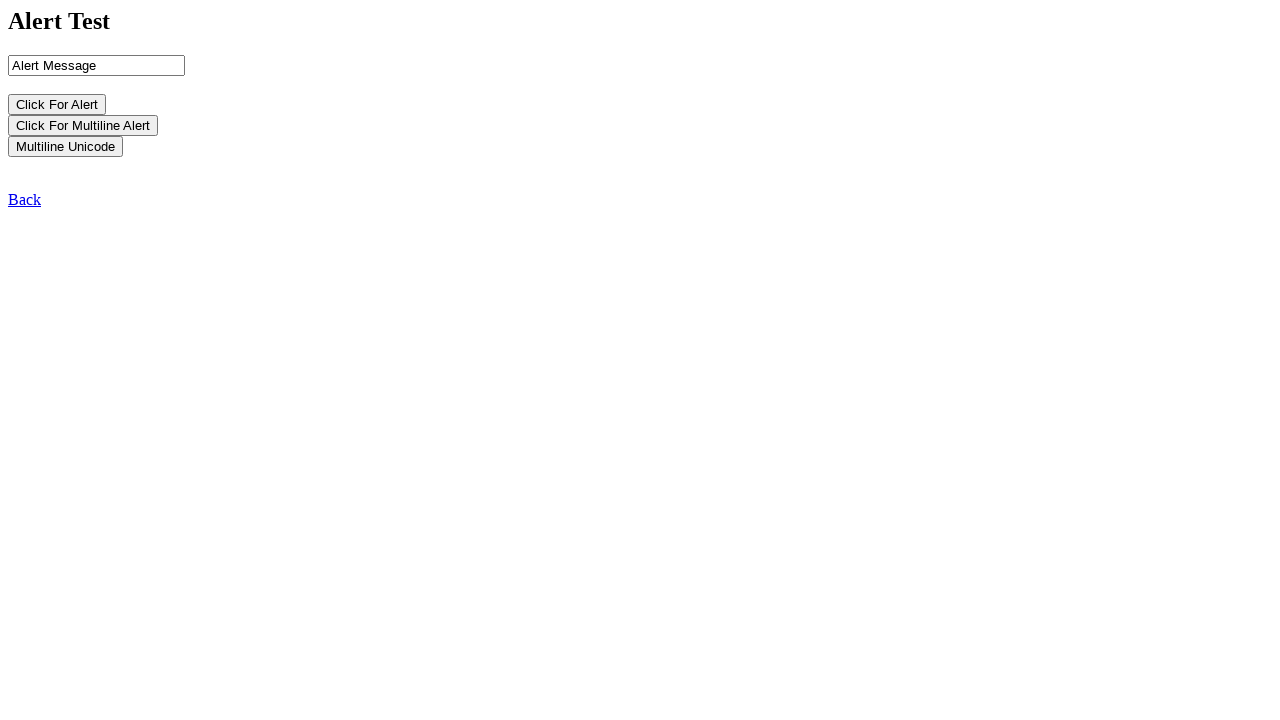

Clicked button to trigger JavaScript alert at (83, 125) on input[name='b2']
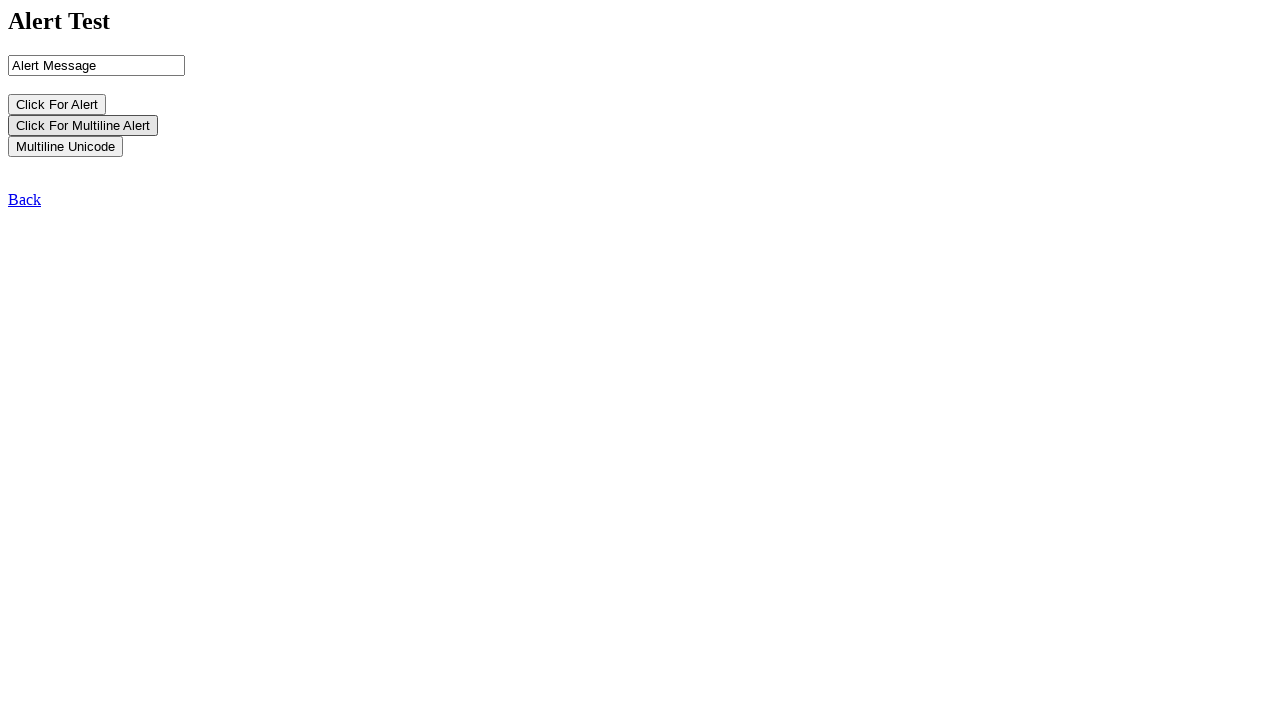

Set up dialog handler to accept alerts
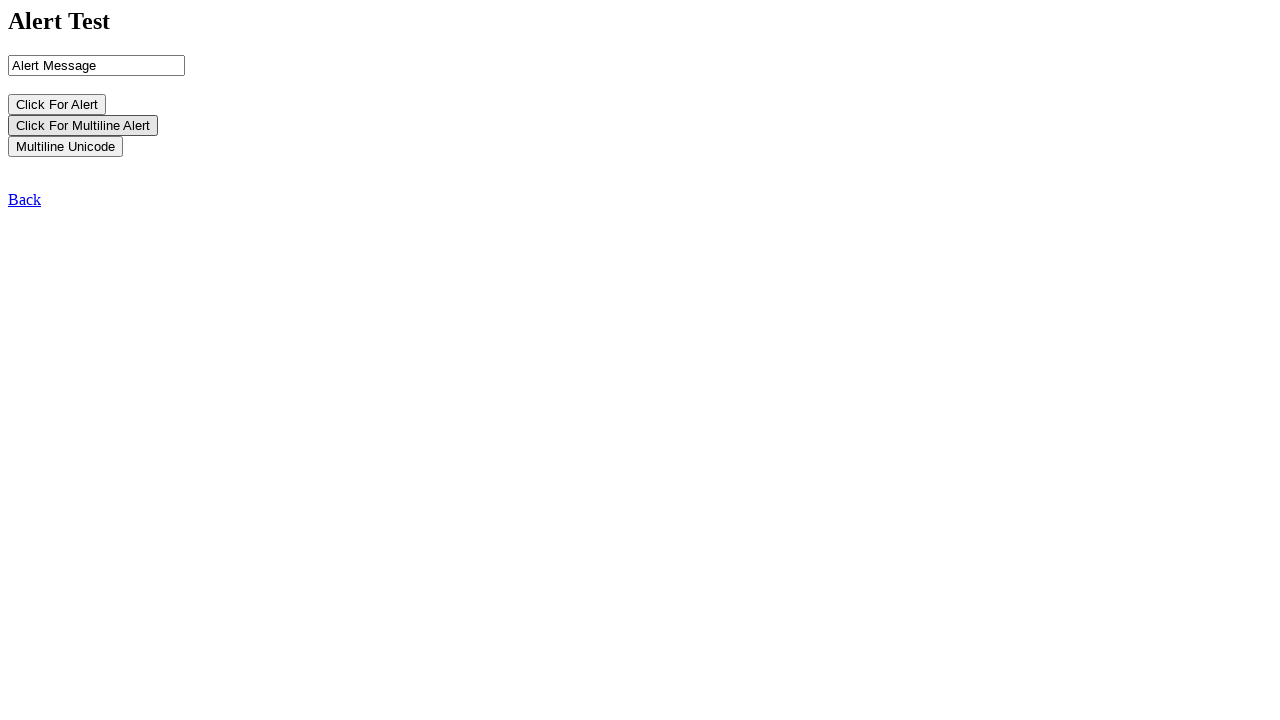

Registered dialog handler function
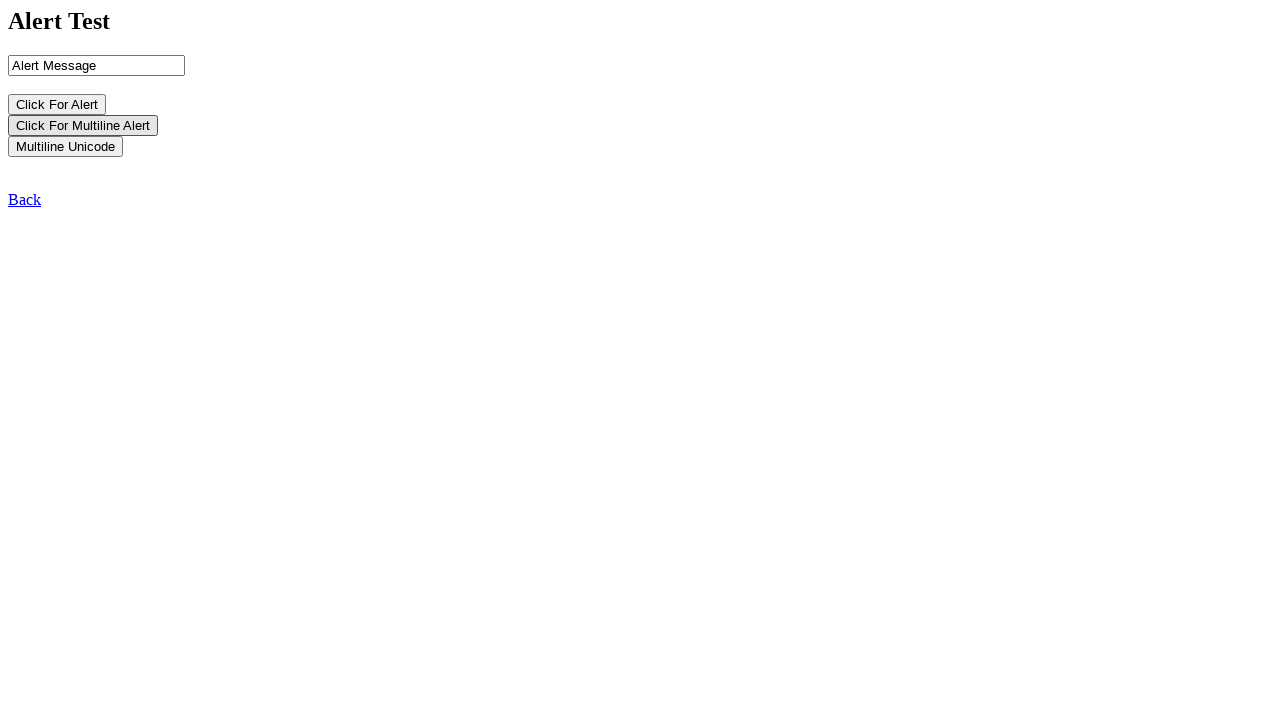

Clicked button to trigger alert with handler ready at (83, 125) on input[name='b2']
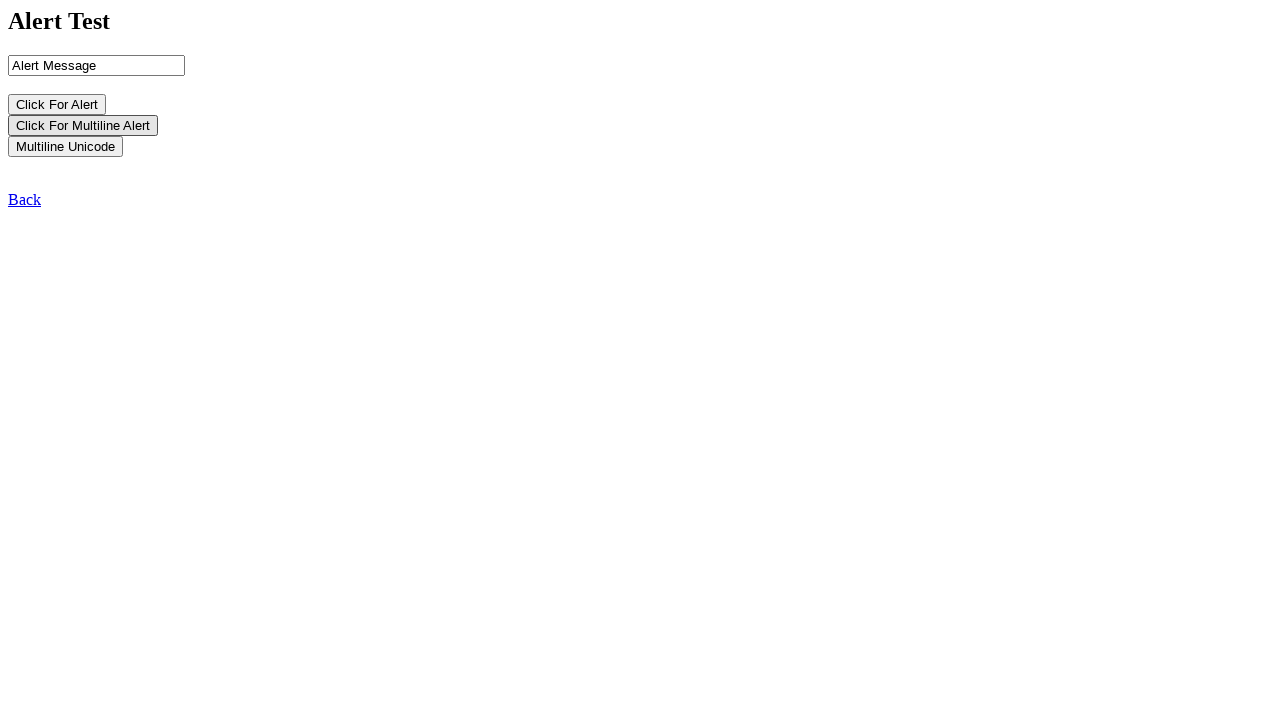

Waited 1000ms for alert dialog to be processed
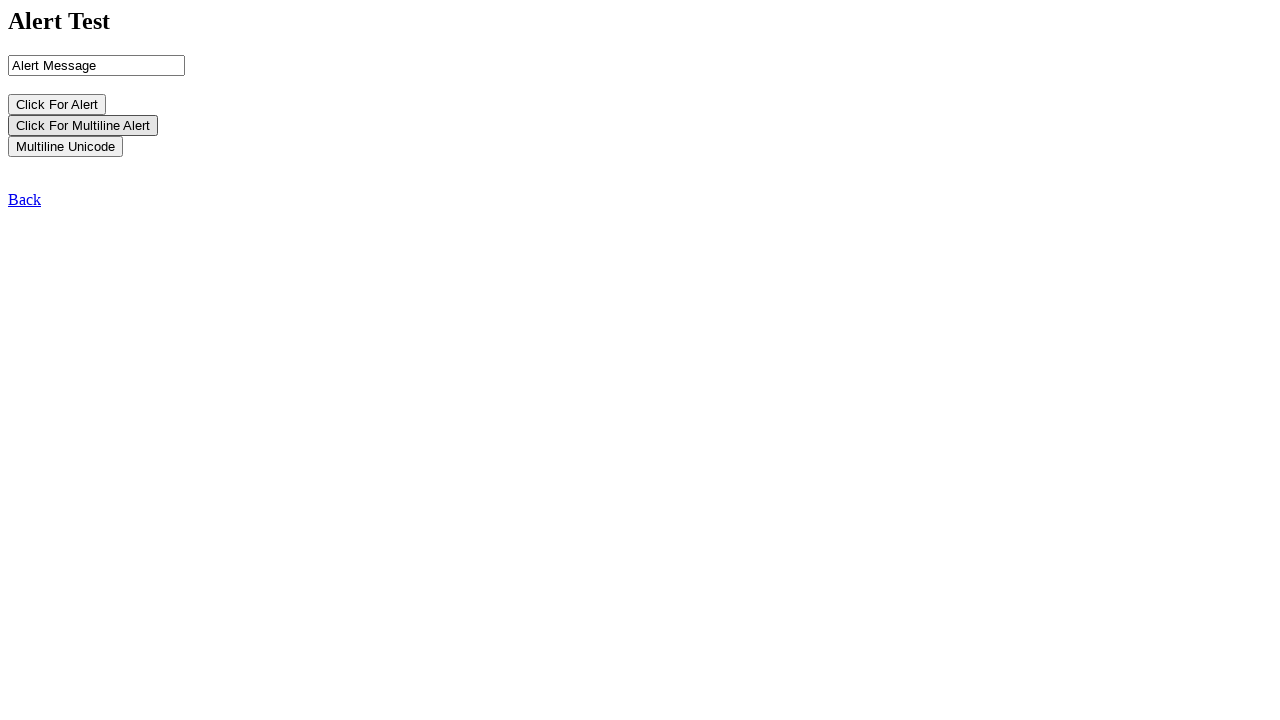

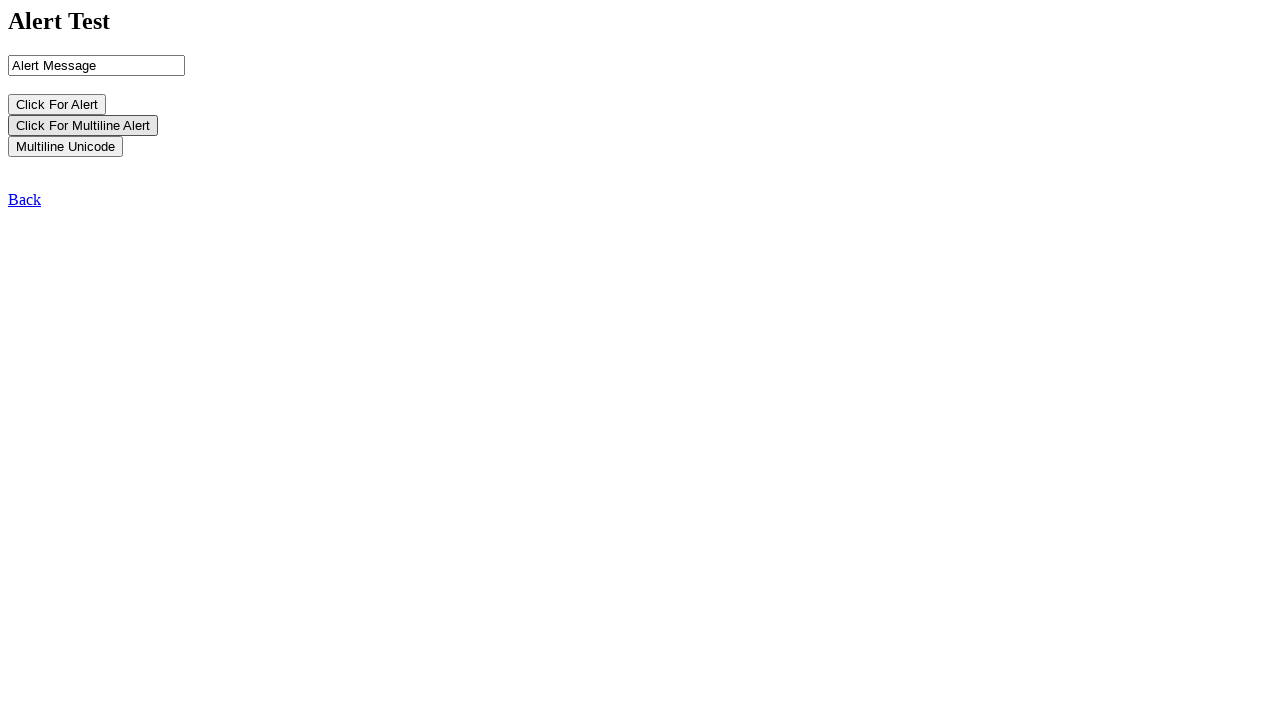